Tests an e-commerce product search and add-to-cart functionality by searching for products containing "ca", verifying search results, and adding specific items to cart

Starting URL: https://rahulshettyacademy.com/seleniumPractise/#/

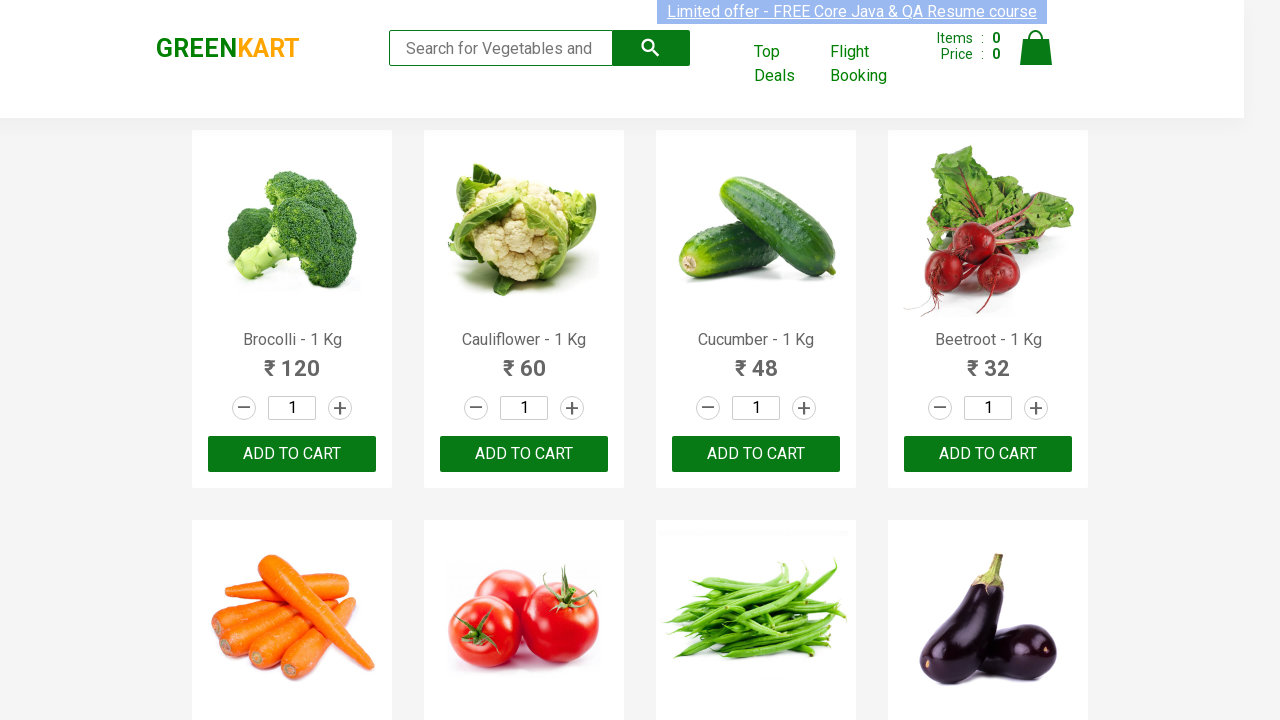

Filled search field with 'ca' to find products on input.search-keyword
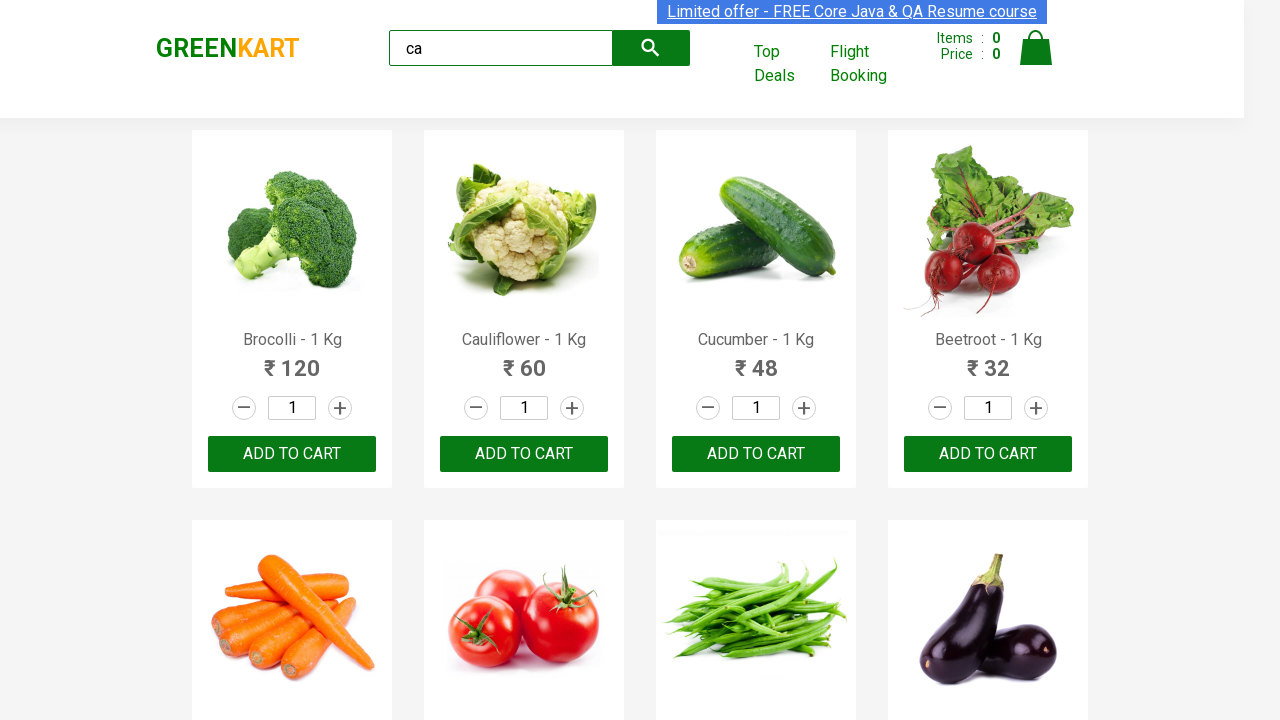

Waited 2 seconds for search results to load
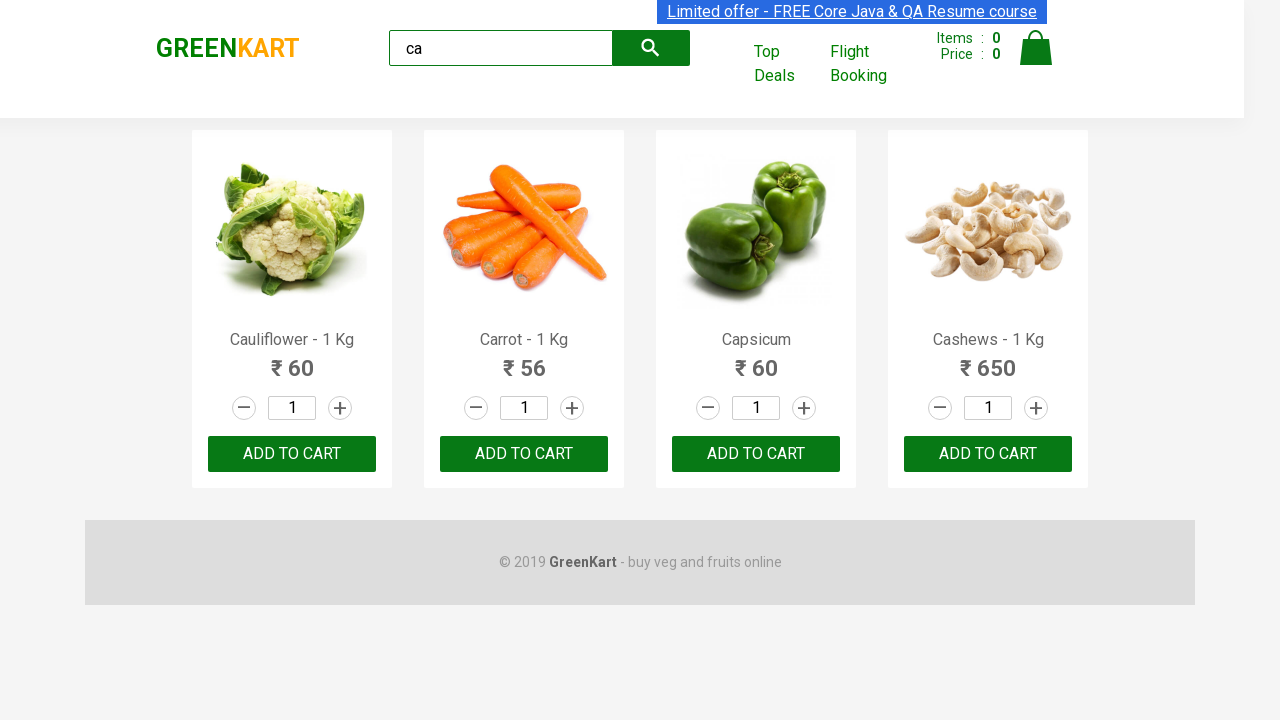

Verified visible products are loaded on page
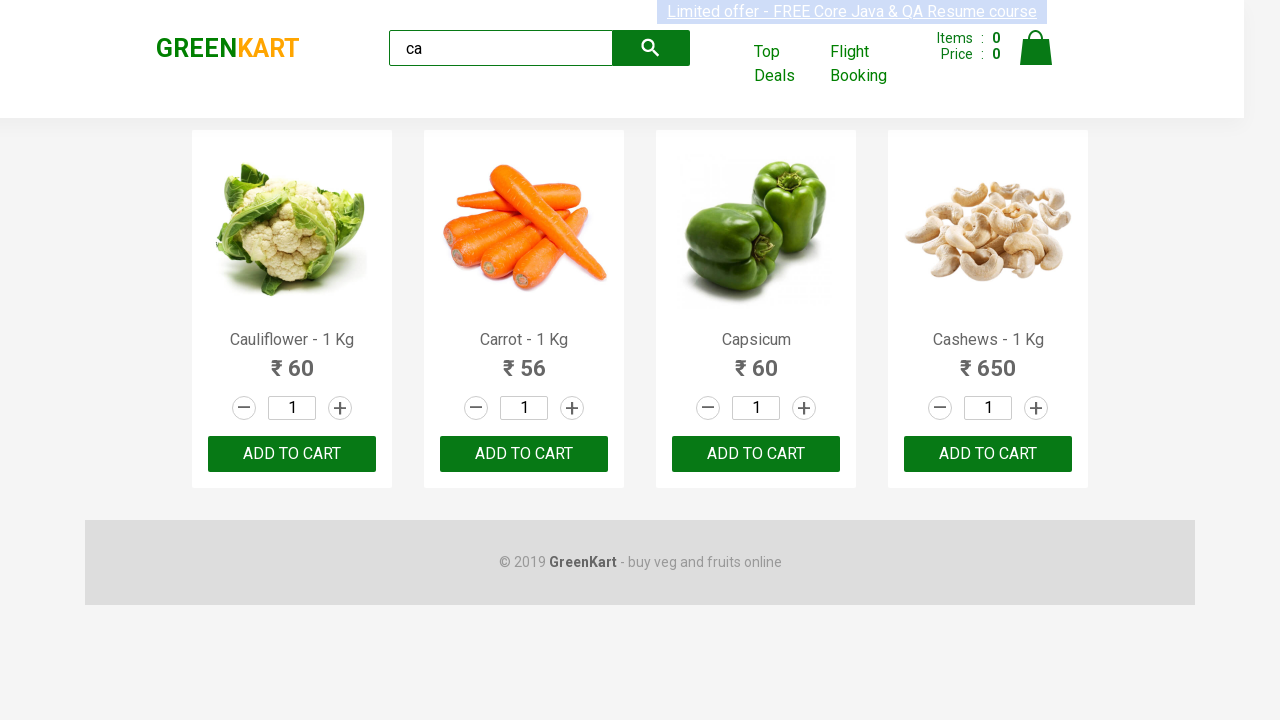

Added capsicum (3rd product) to cart at (756, 454) on :nth-child(3) > .product-action > button
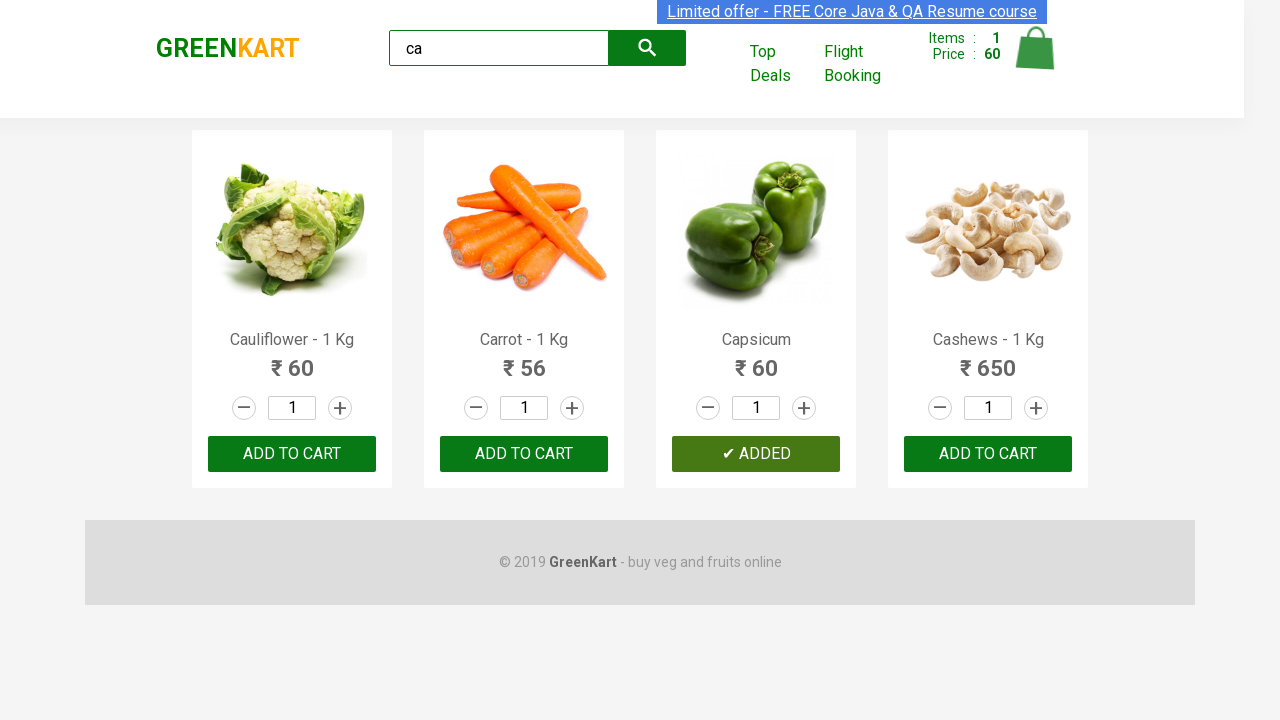

Retrieved list of all products from search results
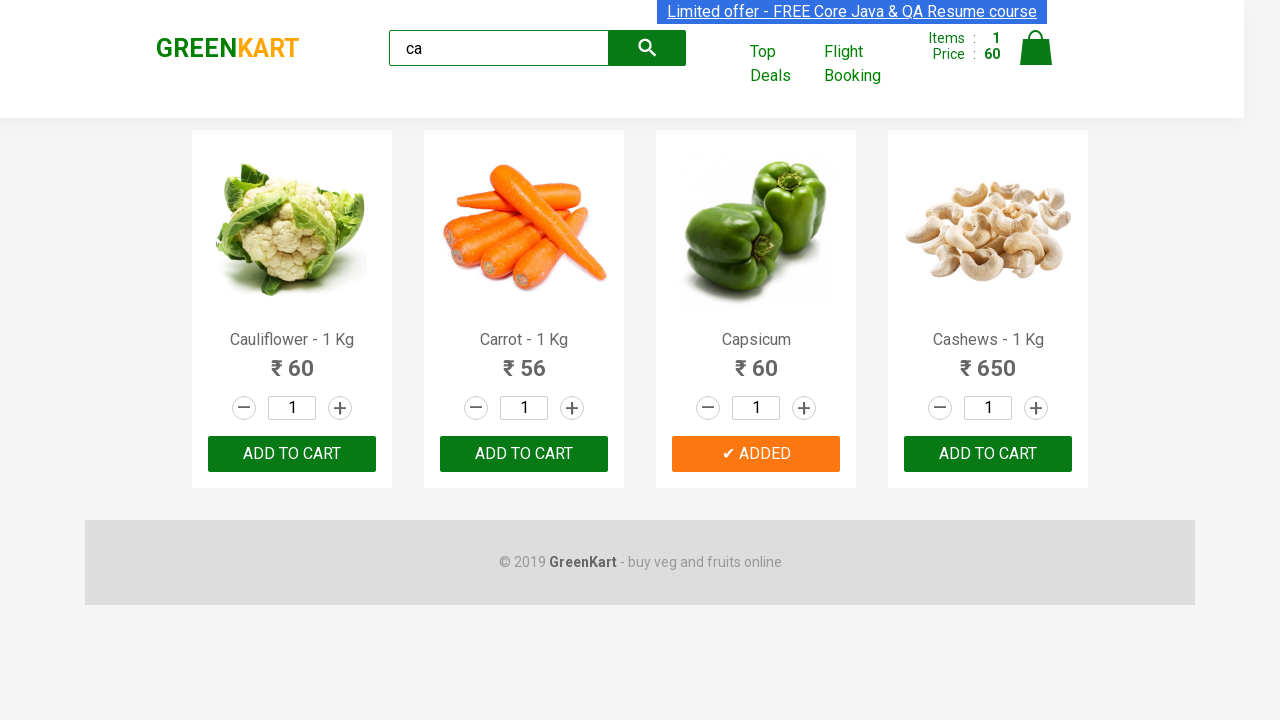

Checked product name: 'Cauliflower - 1 Kg'
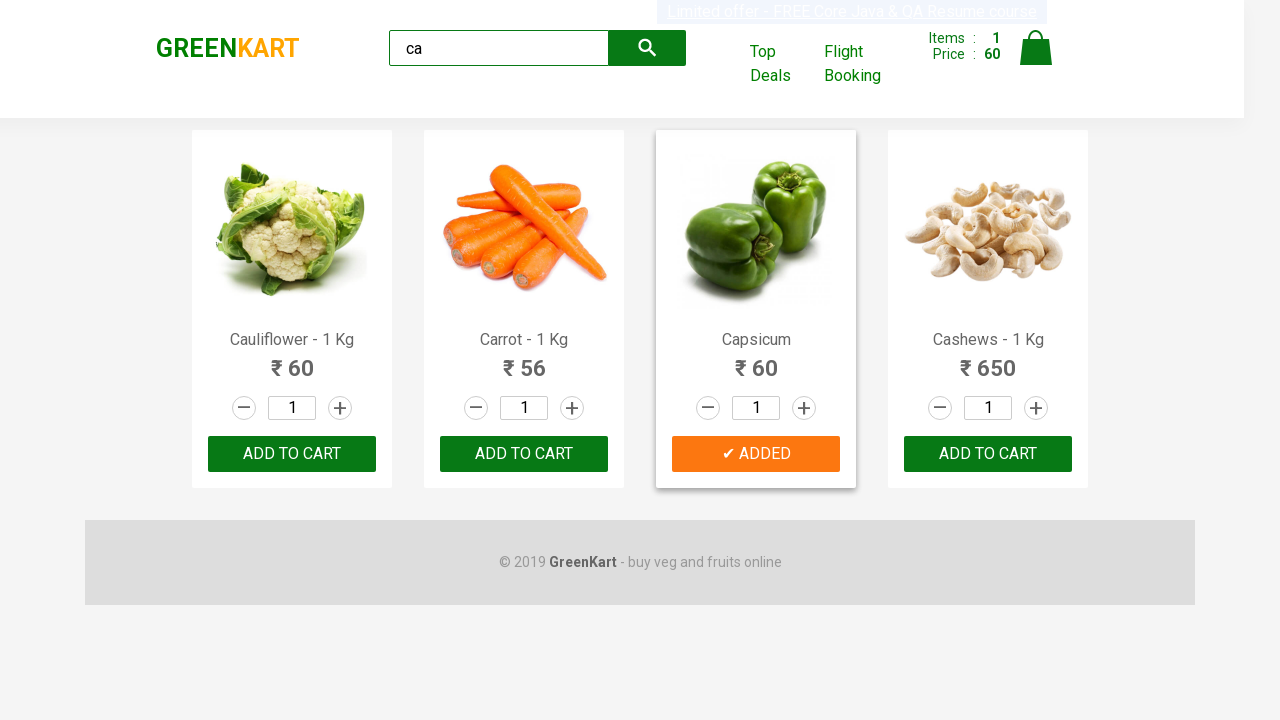

Checked product name: 'Carrot - 1 Kg'
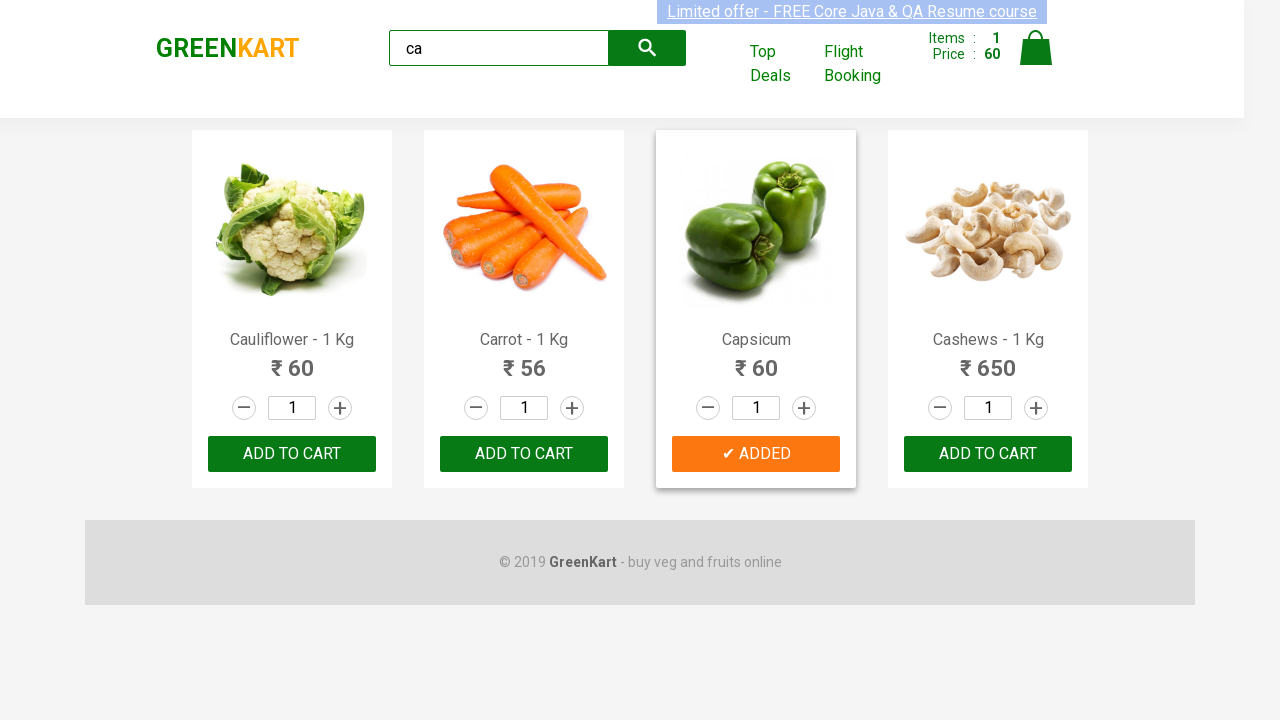

Added Carrot to cart at (524, 454) on .products .product >> nth=1 >> button
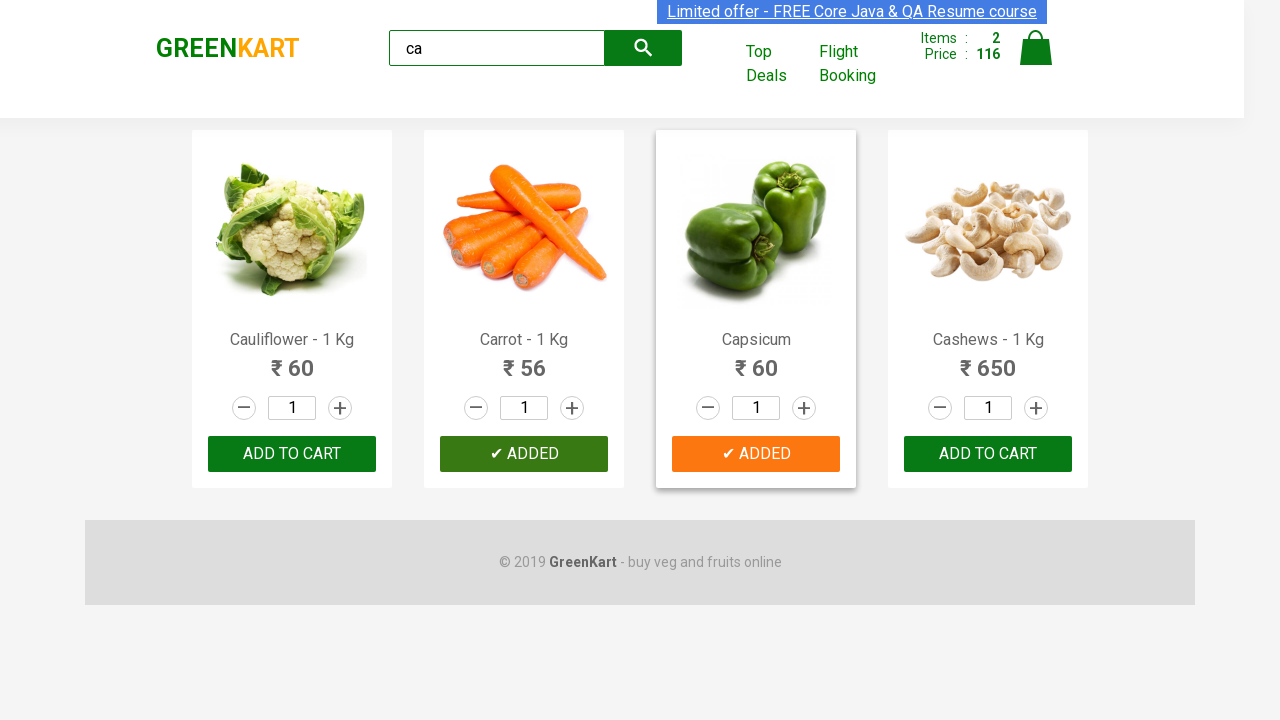

Verified brand text is visible on page
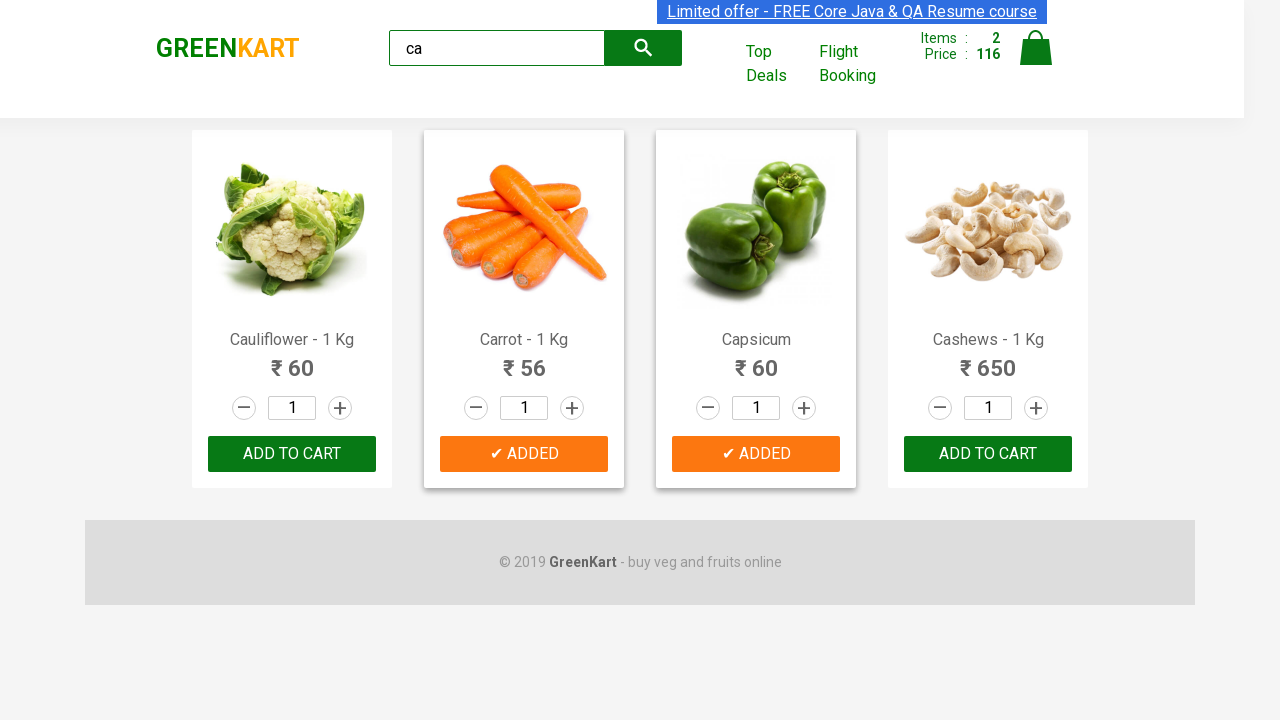

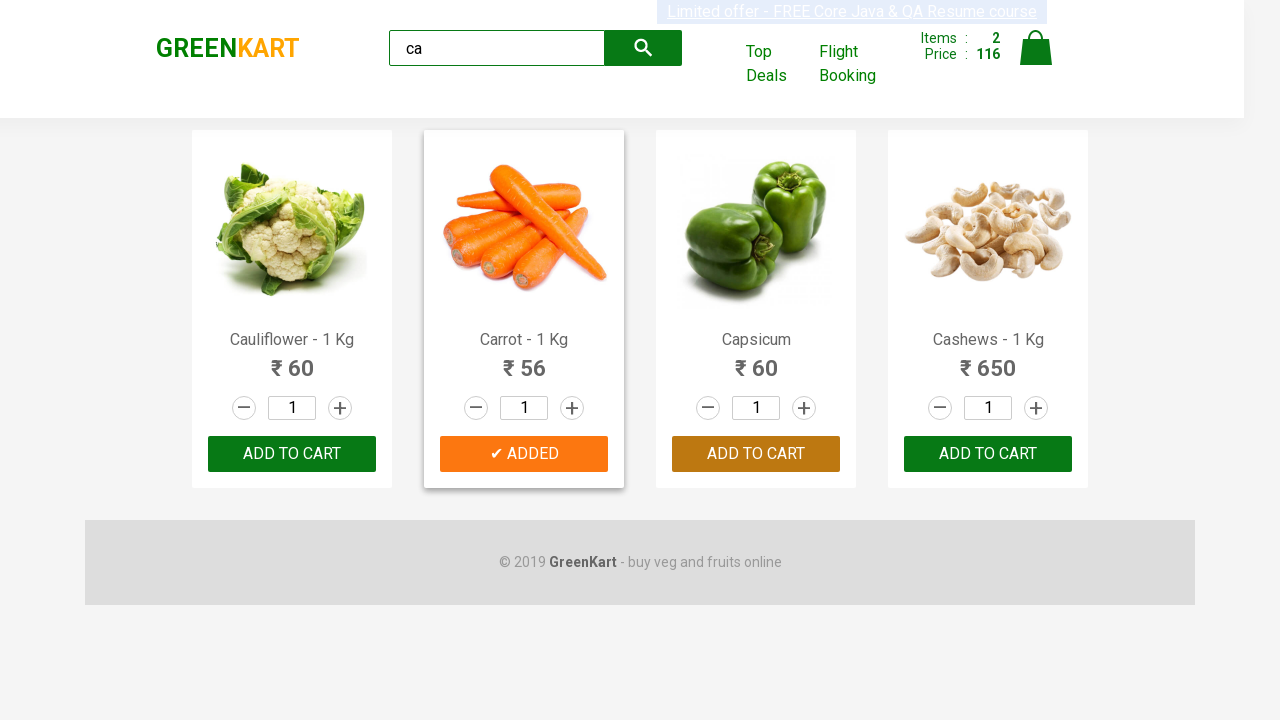